Tests navigation and link interaction on the Automation Practice page by locating footer links, opening them in new tabs using keyboard shortcuts, and switching between browser windows to verify they opened correctly.

Starting URL: https://www.rahulshettyacademy.com/AutomationPractice/

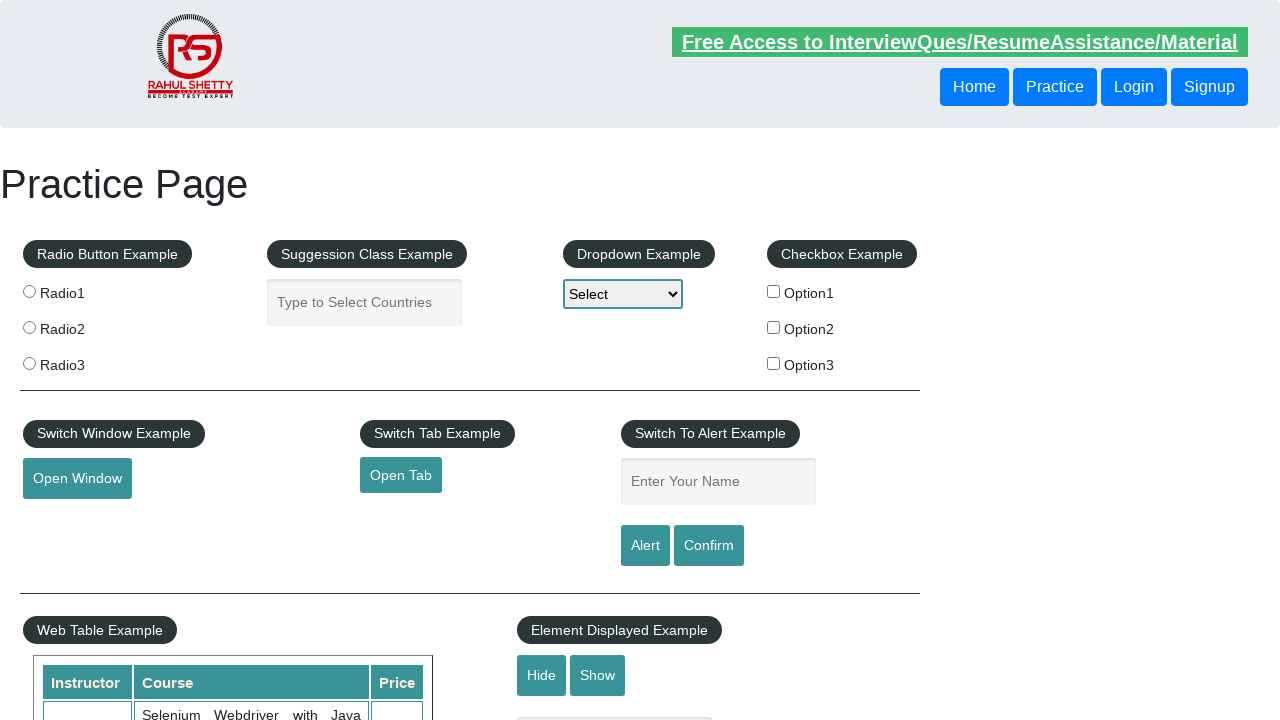

Waited for footer element with id 'gf-BIG' to load
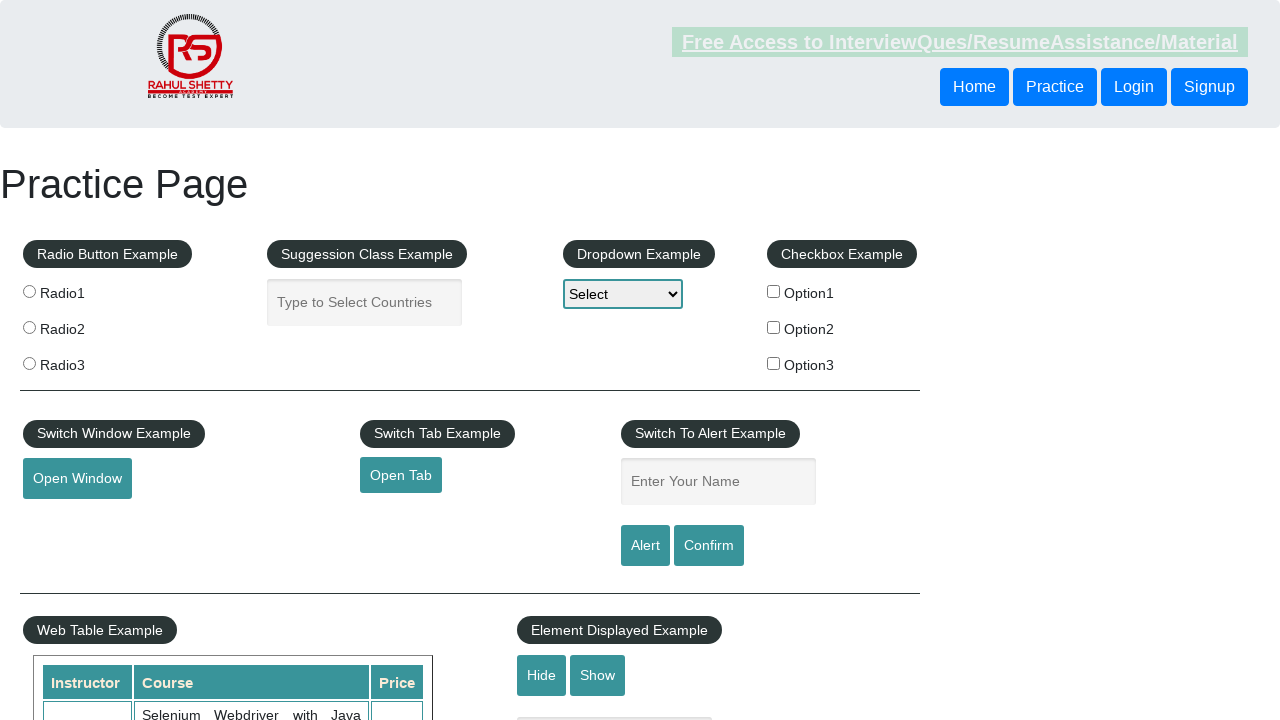

Located first section of footer links
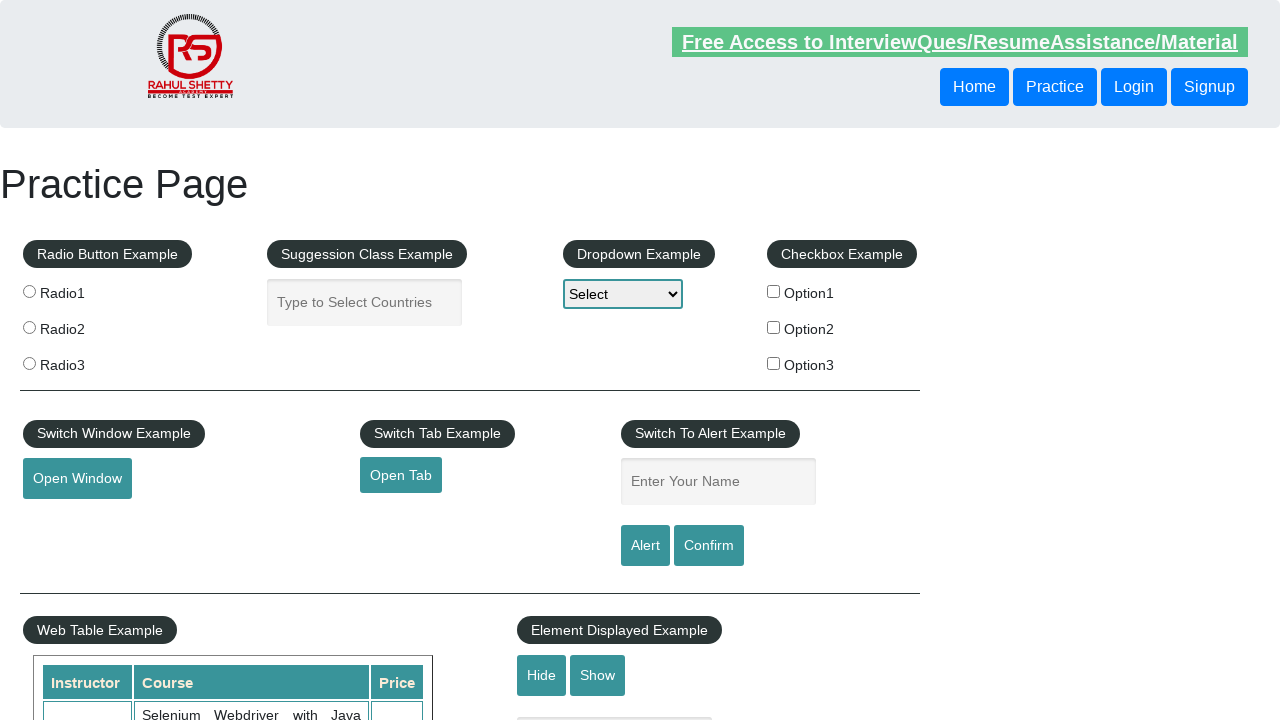

Located all links in the first footer section
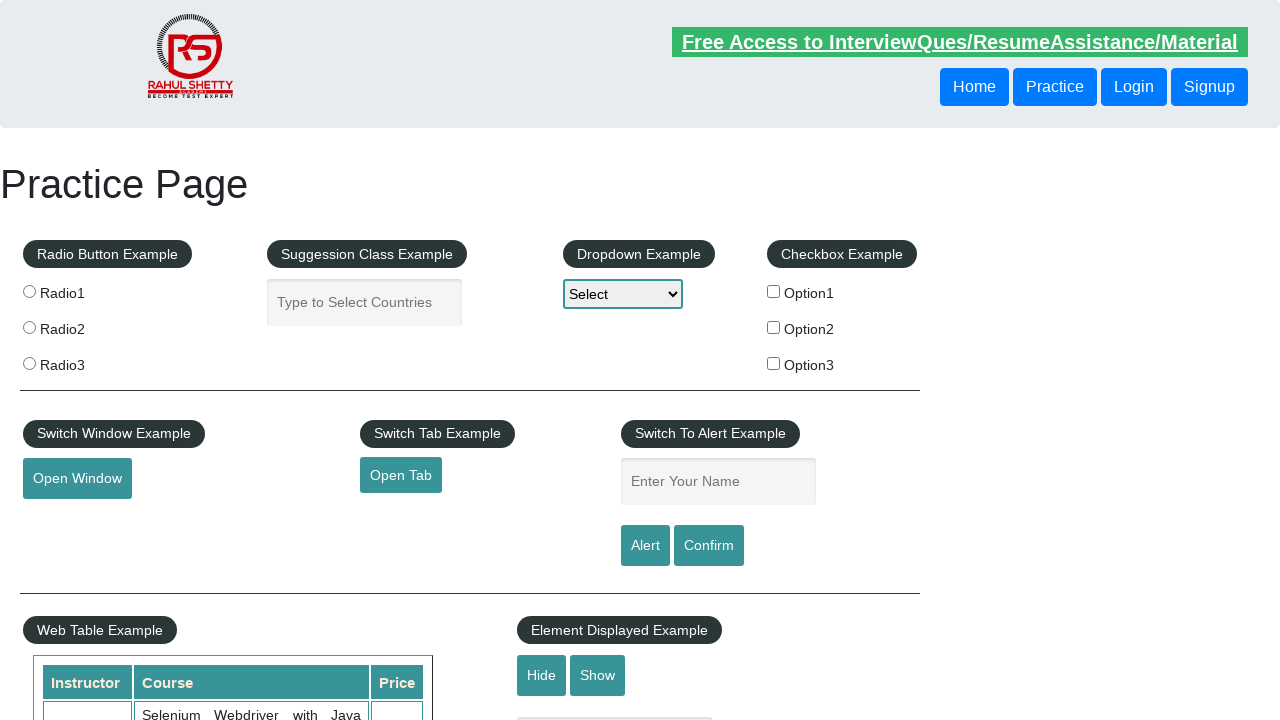

Counted 5 footer links in the first section
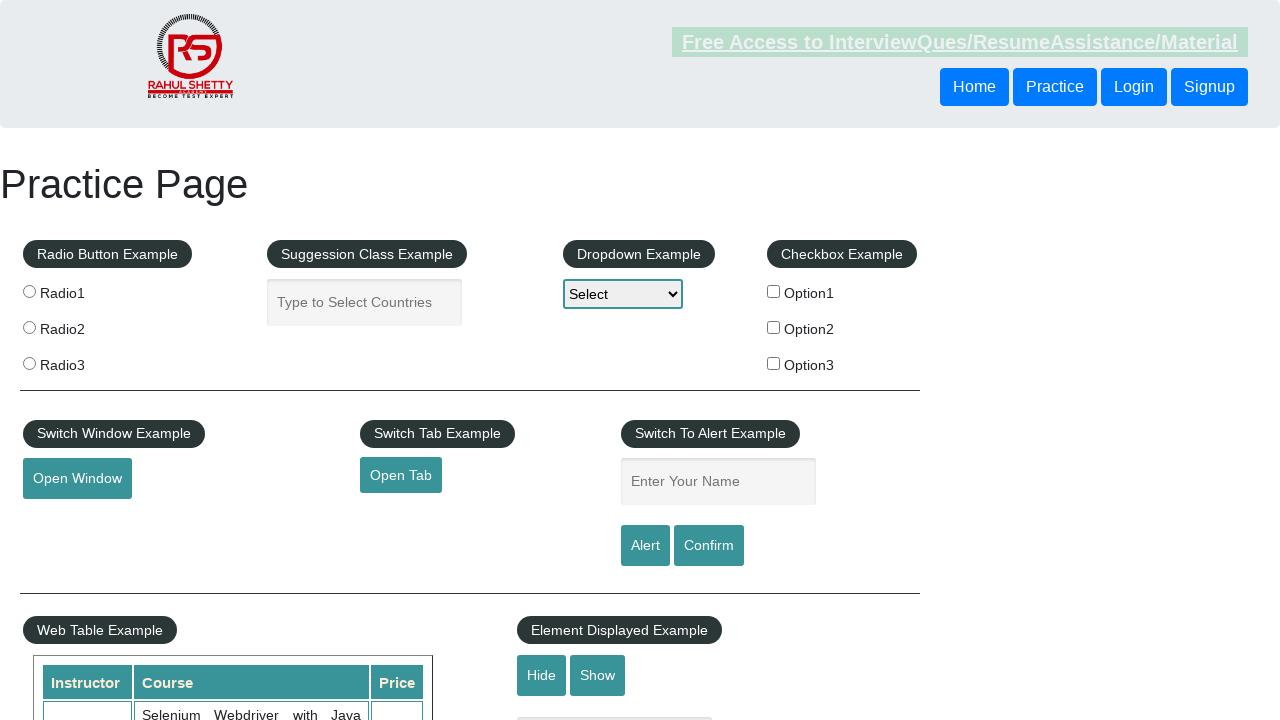

Located footer link at index 1
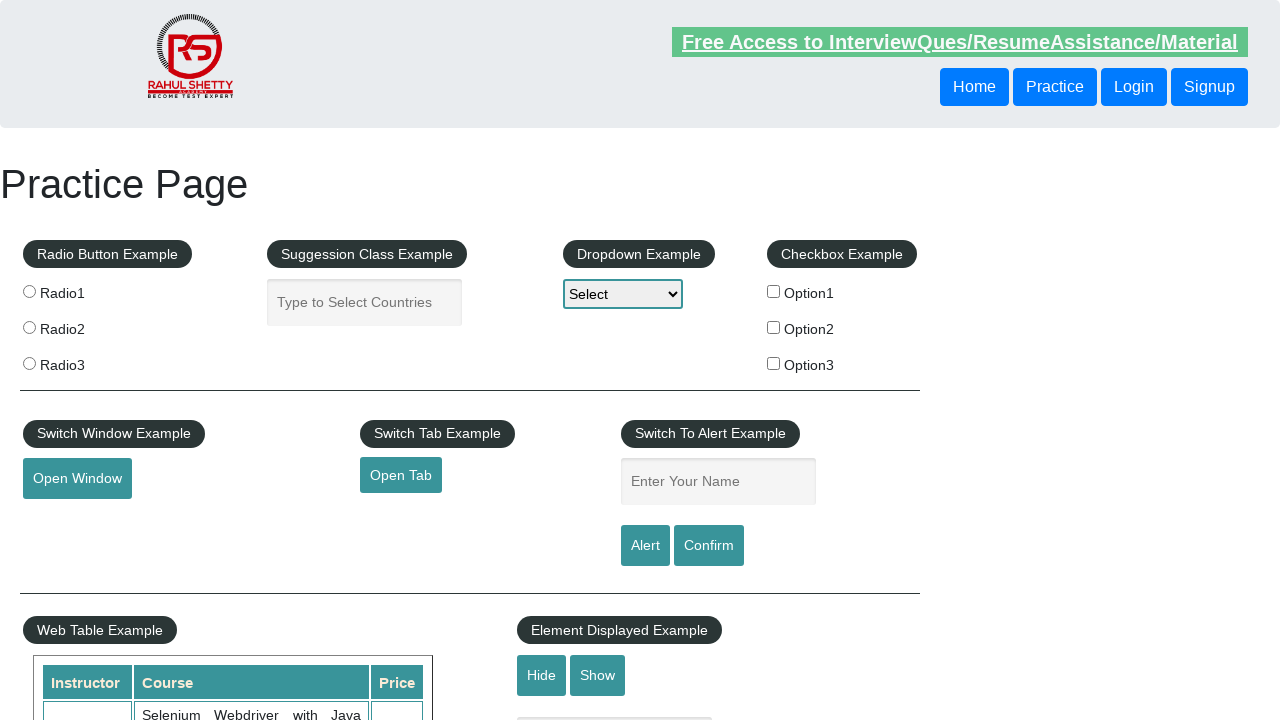

Opened footer link 1 in new tab using Ctrl+Click at (68, 520) on #gf-BIG table tr td ul >> nth=0 >> a >> nth=1
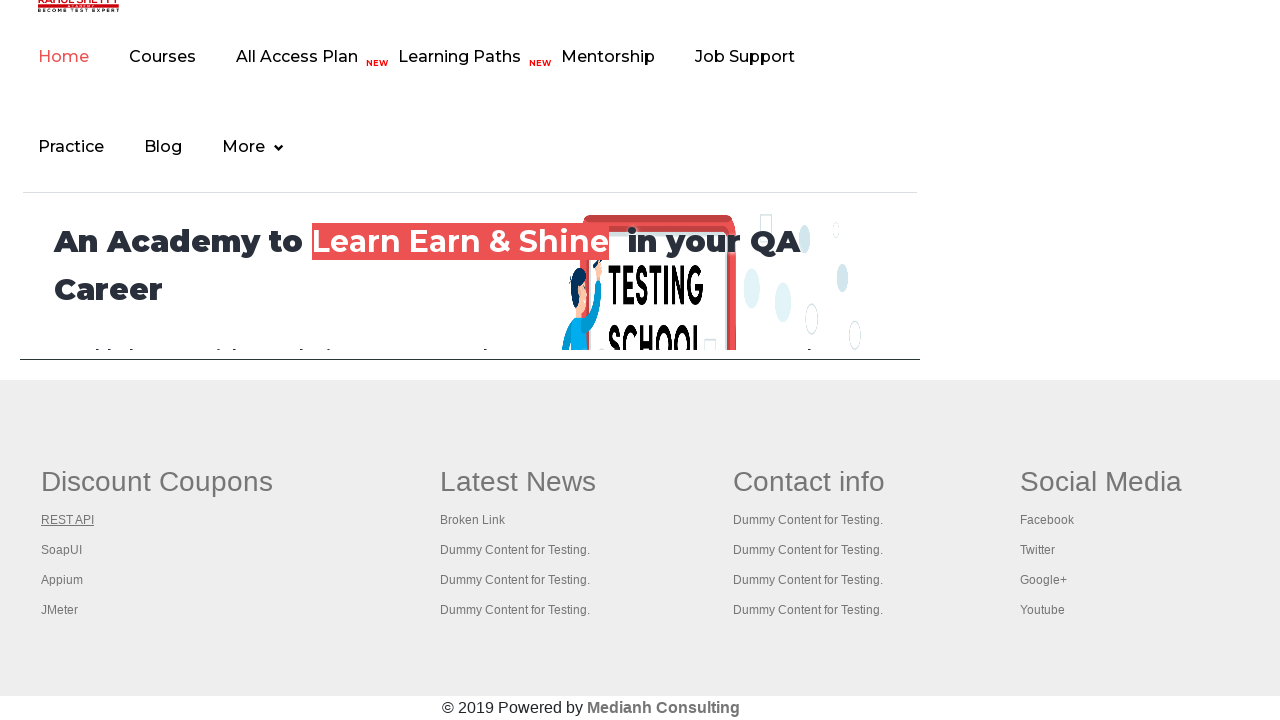

Located footer link at index 2
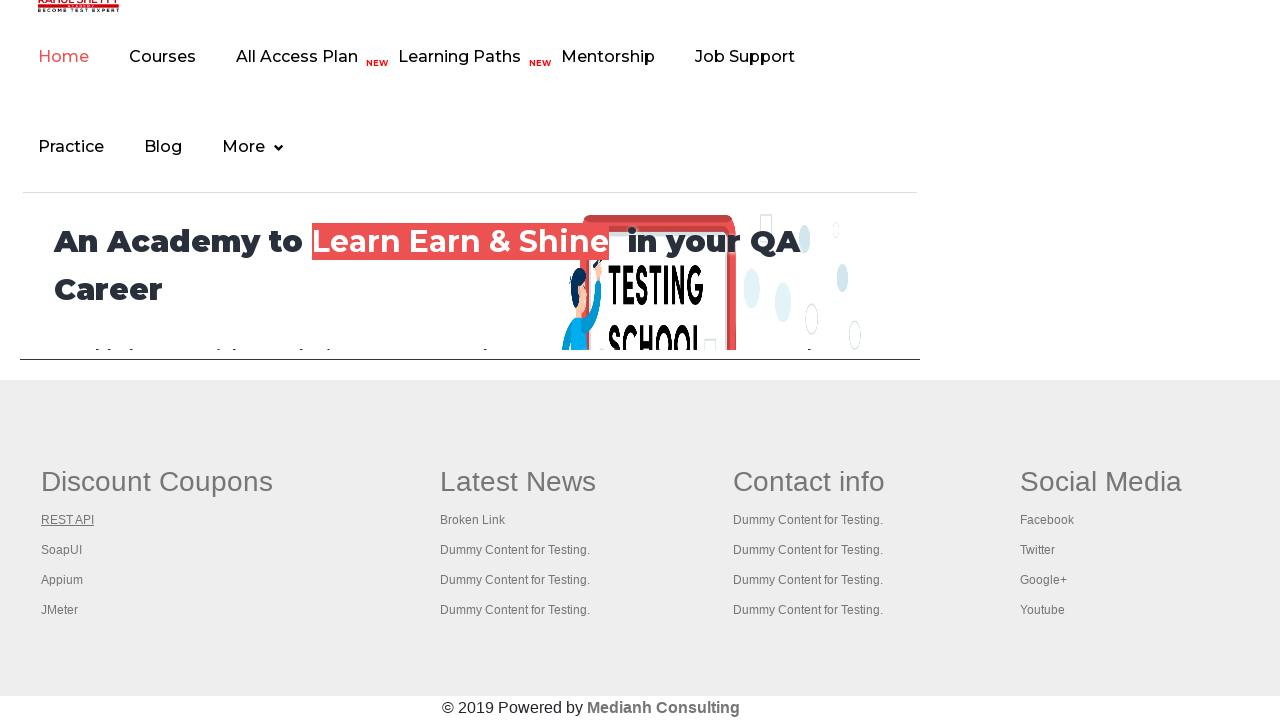

Opened footer link 2 in new tab using Ctrl+Click at (62, 550) on #gf-BIG table tr td ul >> nth=0 >> a >> nth=2
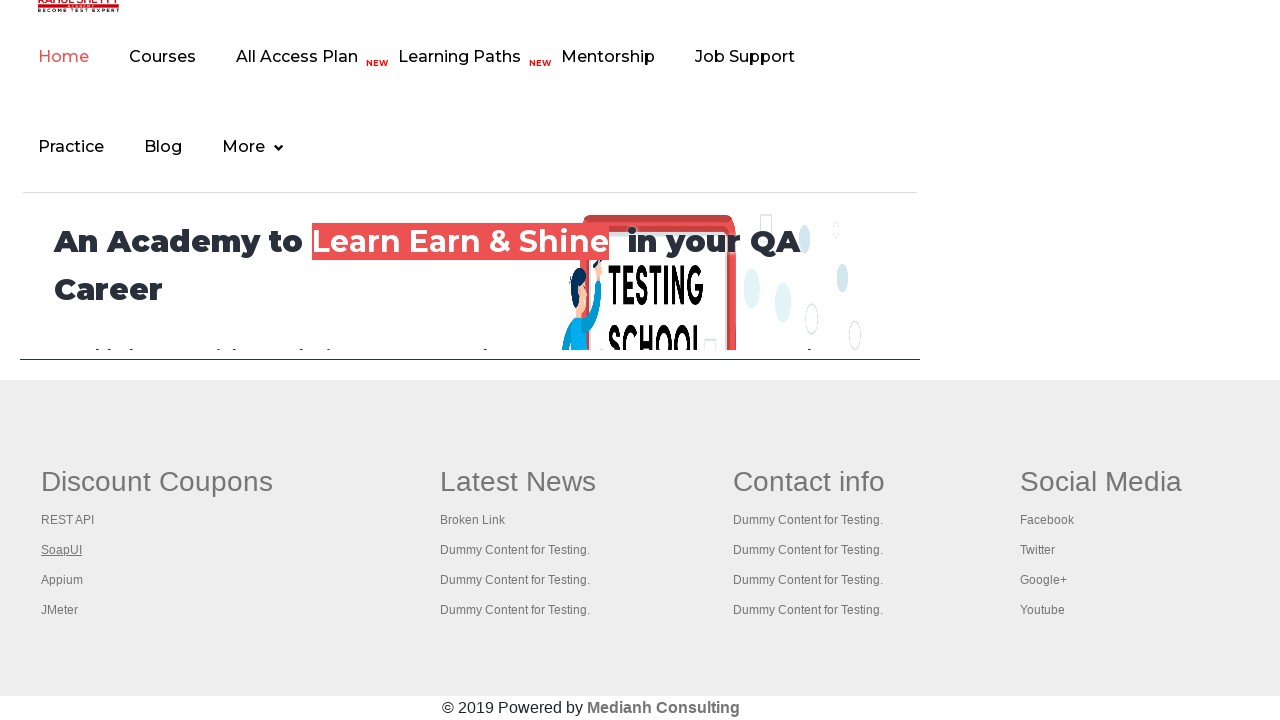

Located footer link at index 3
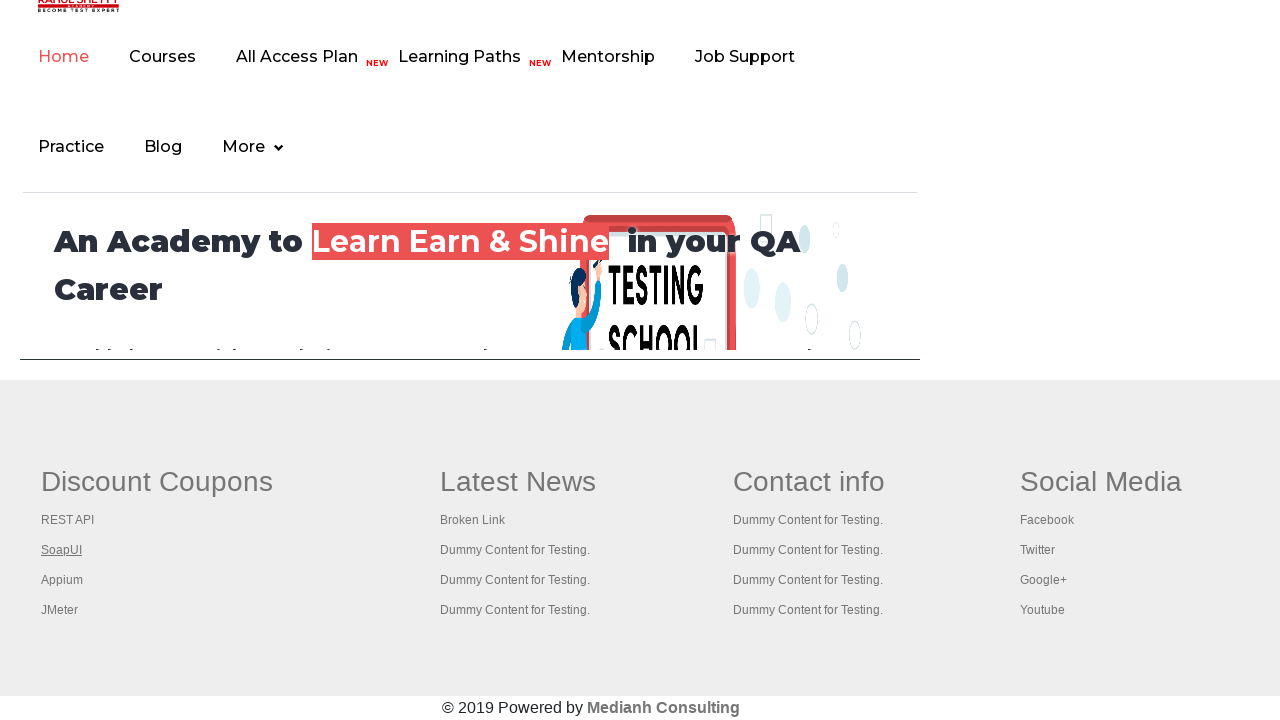

Opened footer link 3 in new tab using Ctrl+Click at (62, 580) on #gf-BIG table tr td ul >> nth=0 >> a >> nth=3
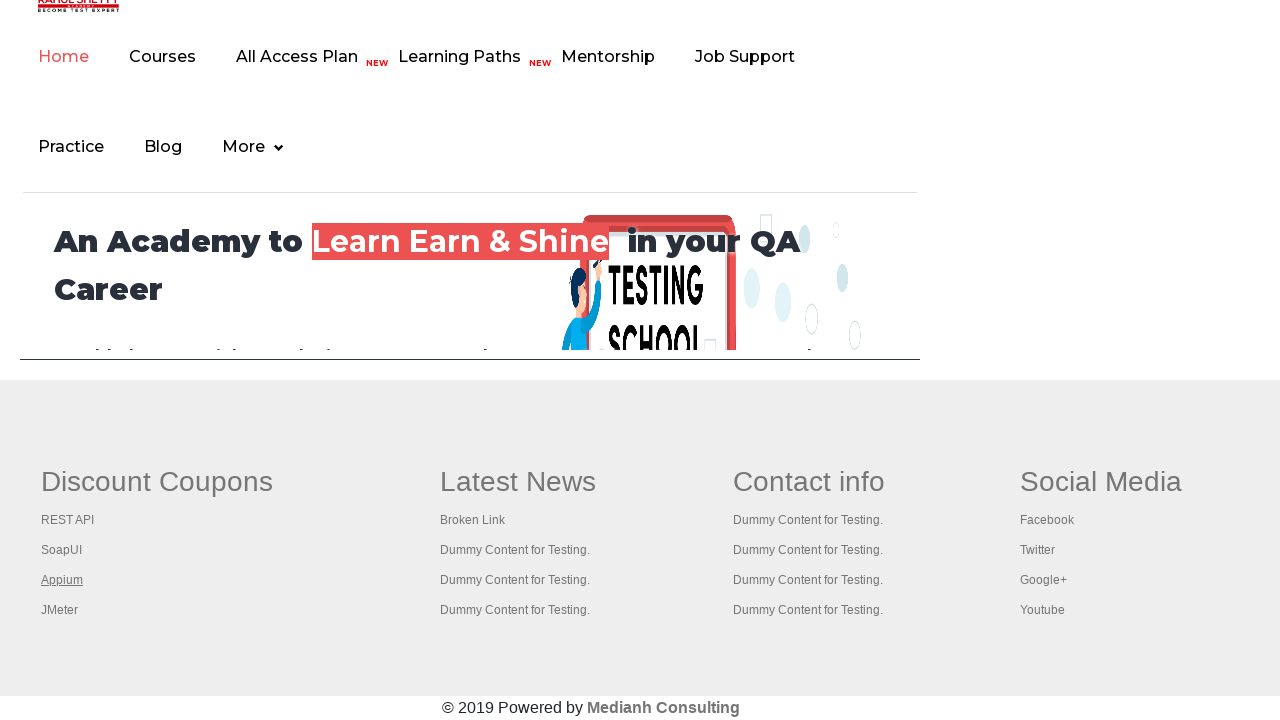

Located footer link at index 4
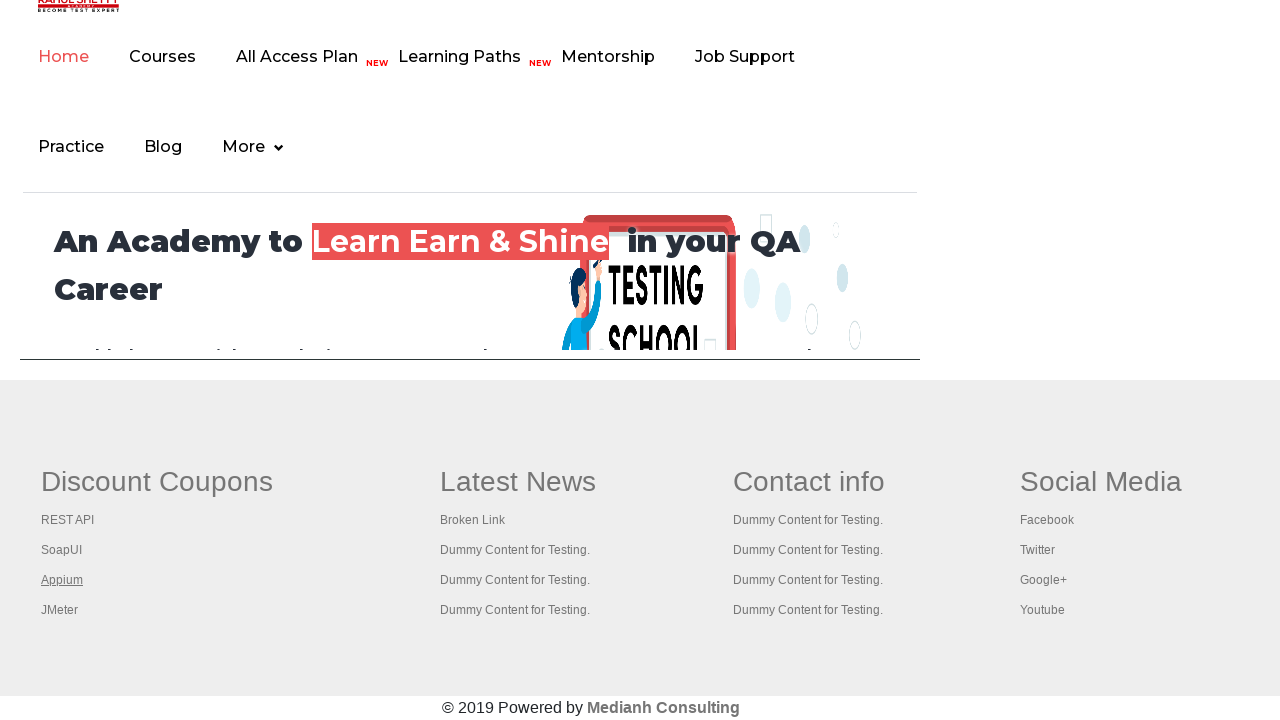

Opened footer link 4 in new tab using Ctrl+Click at (60, 610) on #gf-BIG table tr td ul >> nth=0 >> a >> nth=4
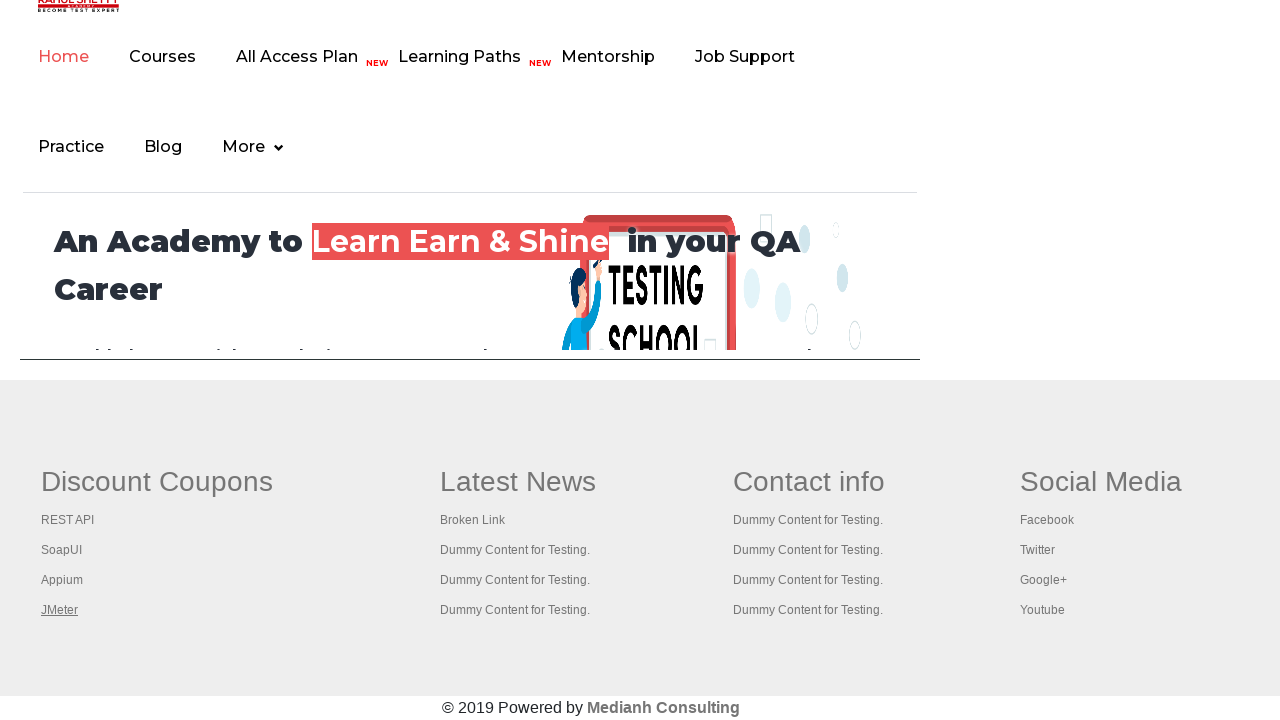

Waited 1 second for all new tabs to open
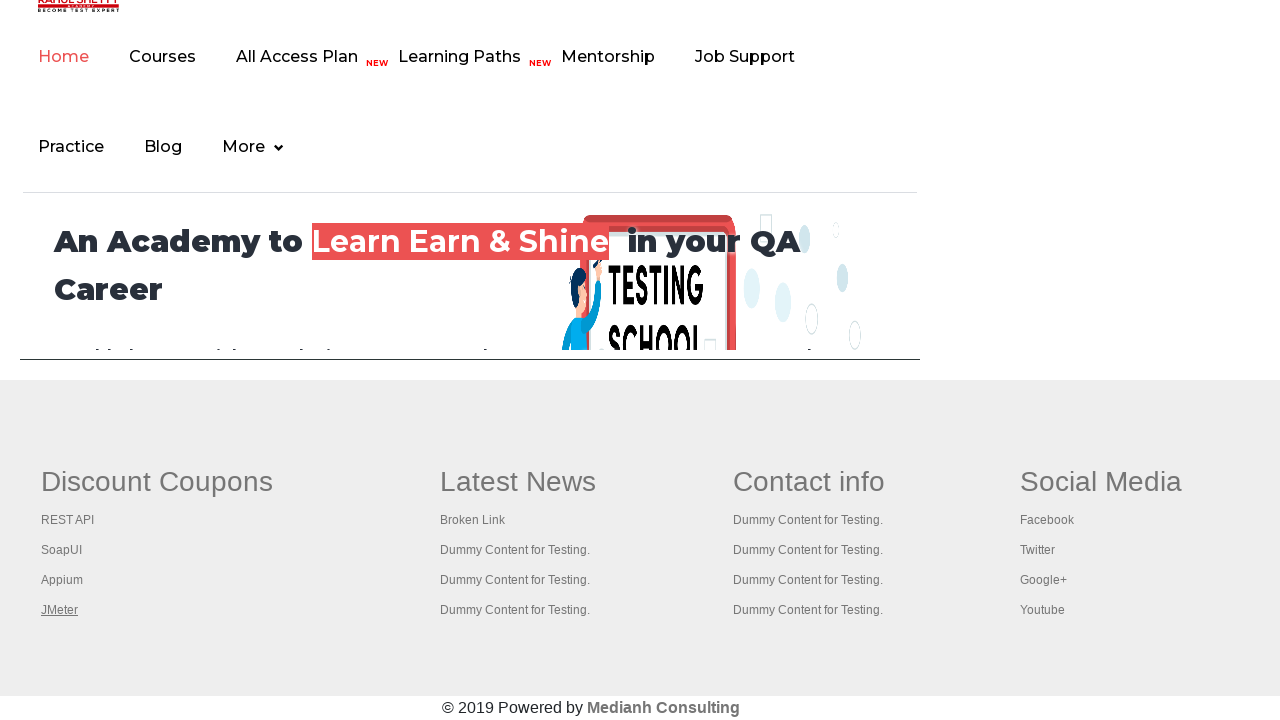

Retrieved all 5 pages/tabs from context
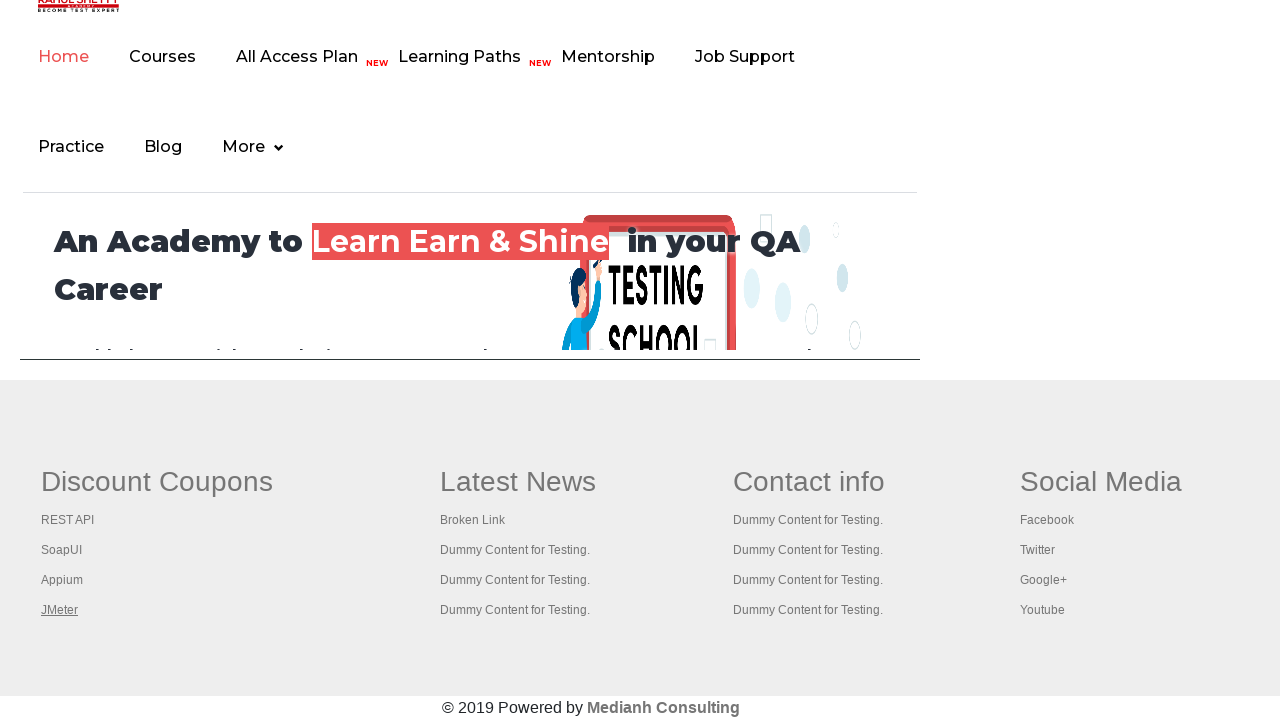

Brought a page/tab to front
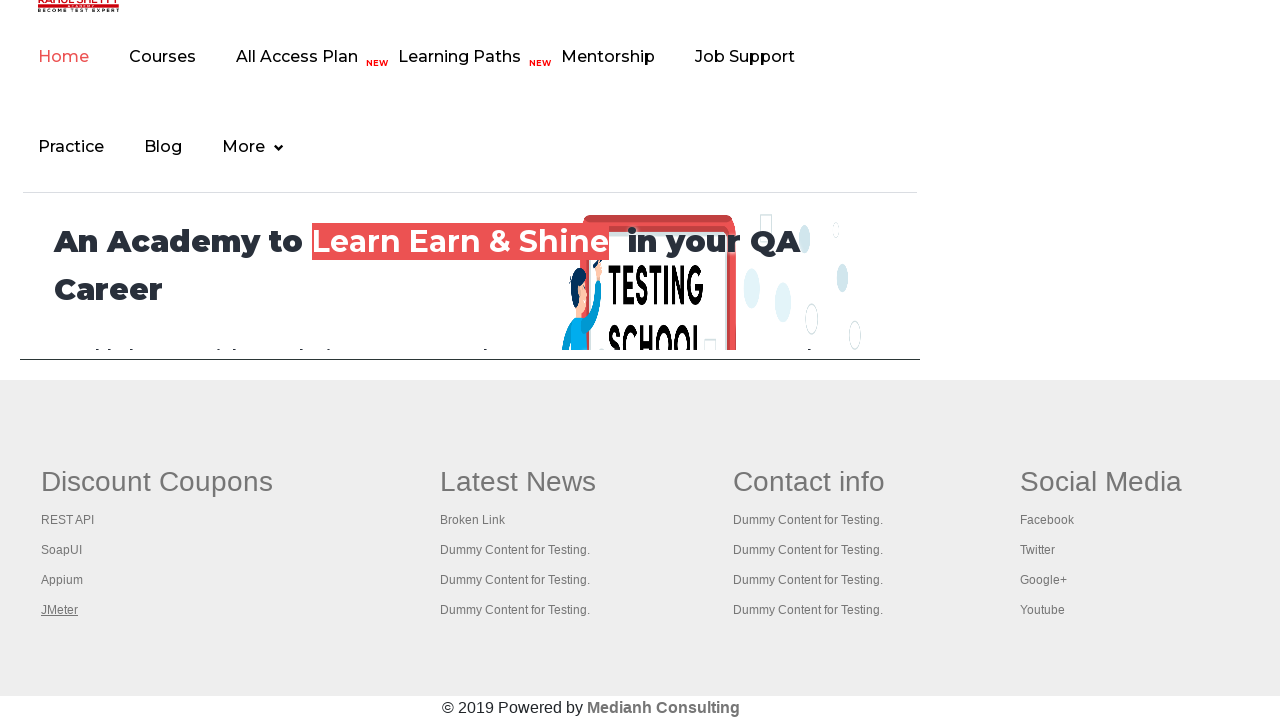

Waited for page content to fully load (domcontentloaded)
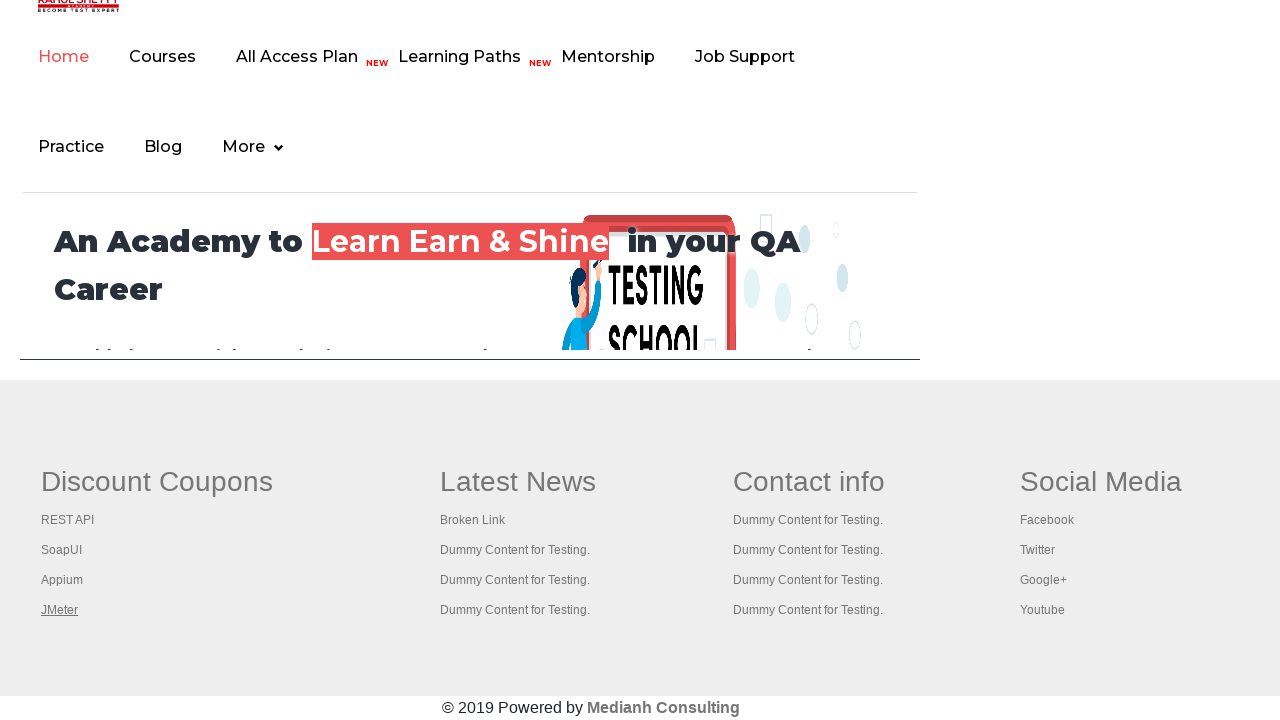

Brought a page/tab to front
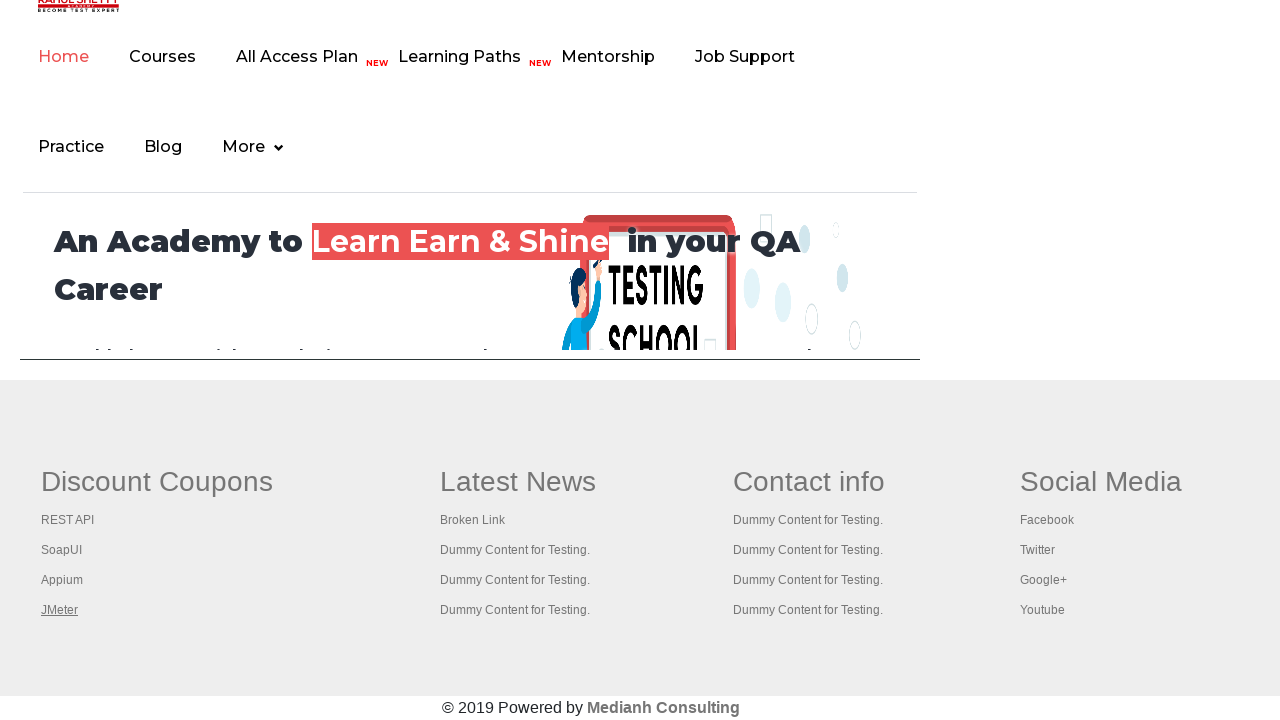

Waited for page content to fully load (domcontentloaded)
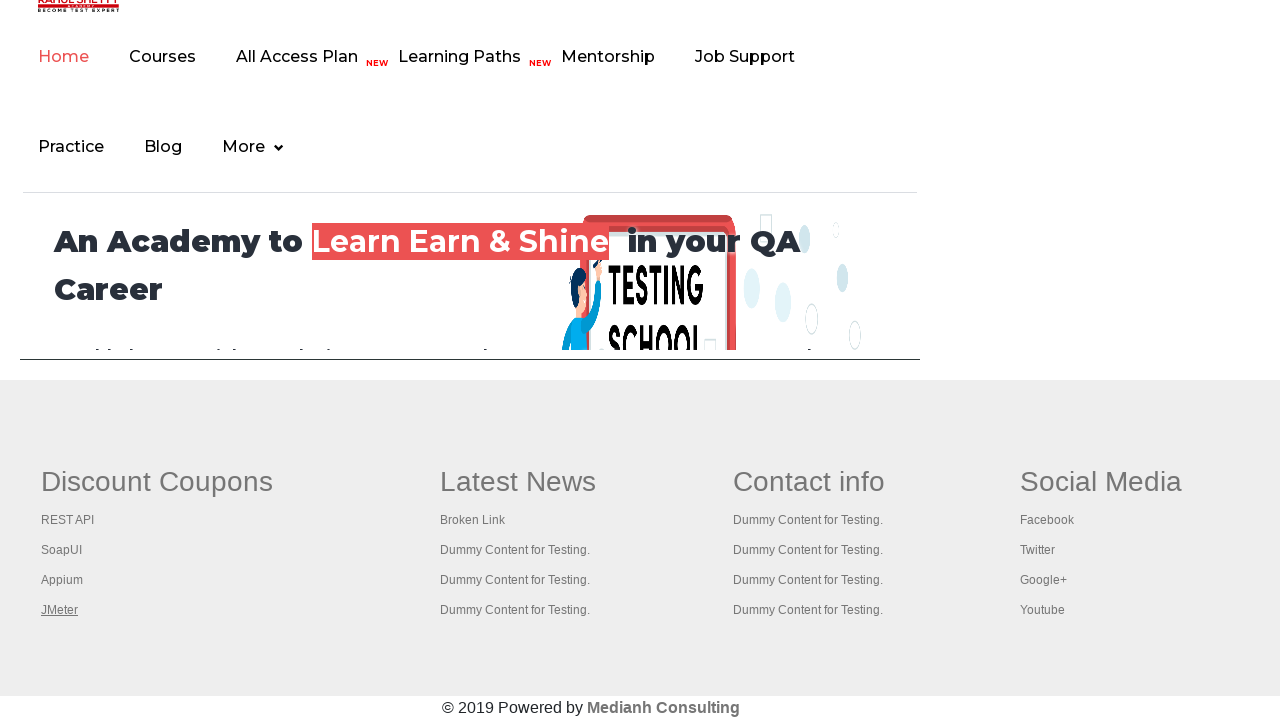

Brought a page/tab to front
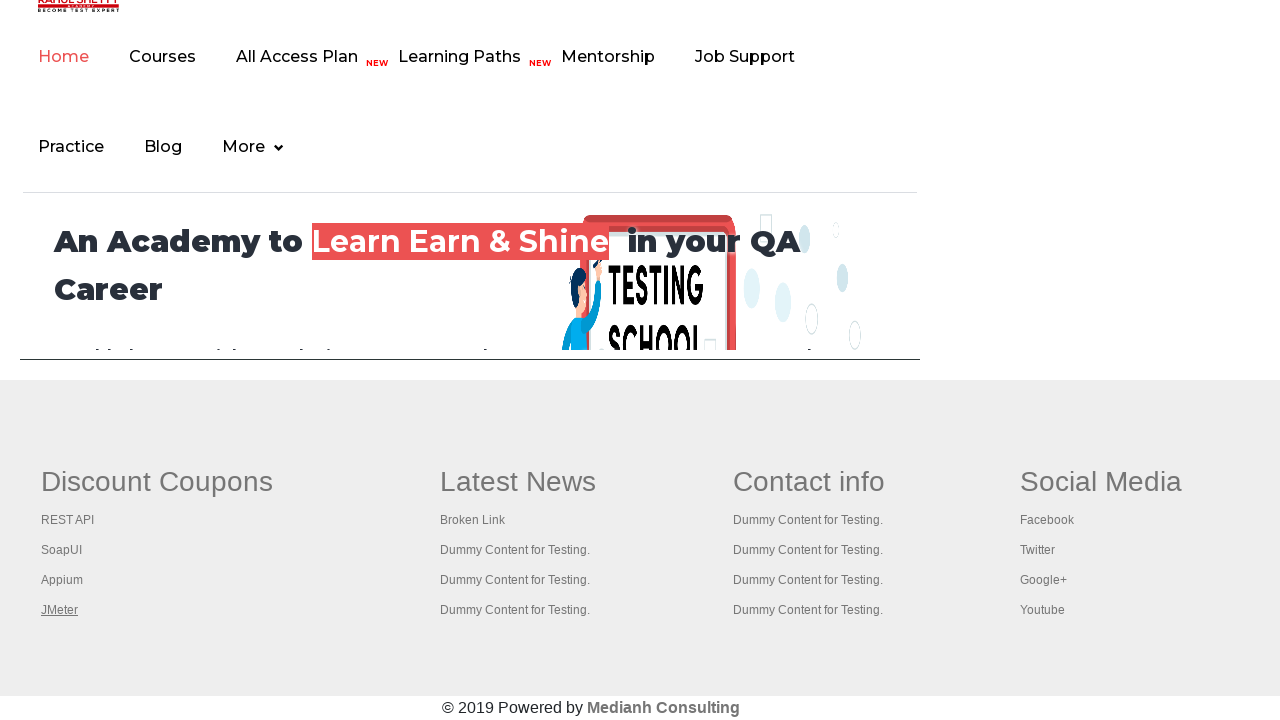

Waited for page content to fully load (domcontentloaded)
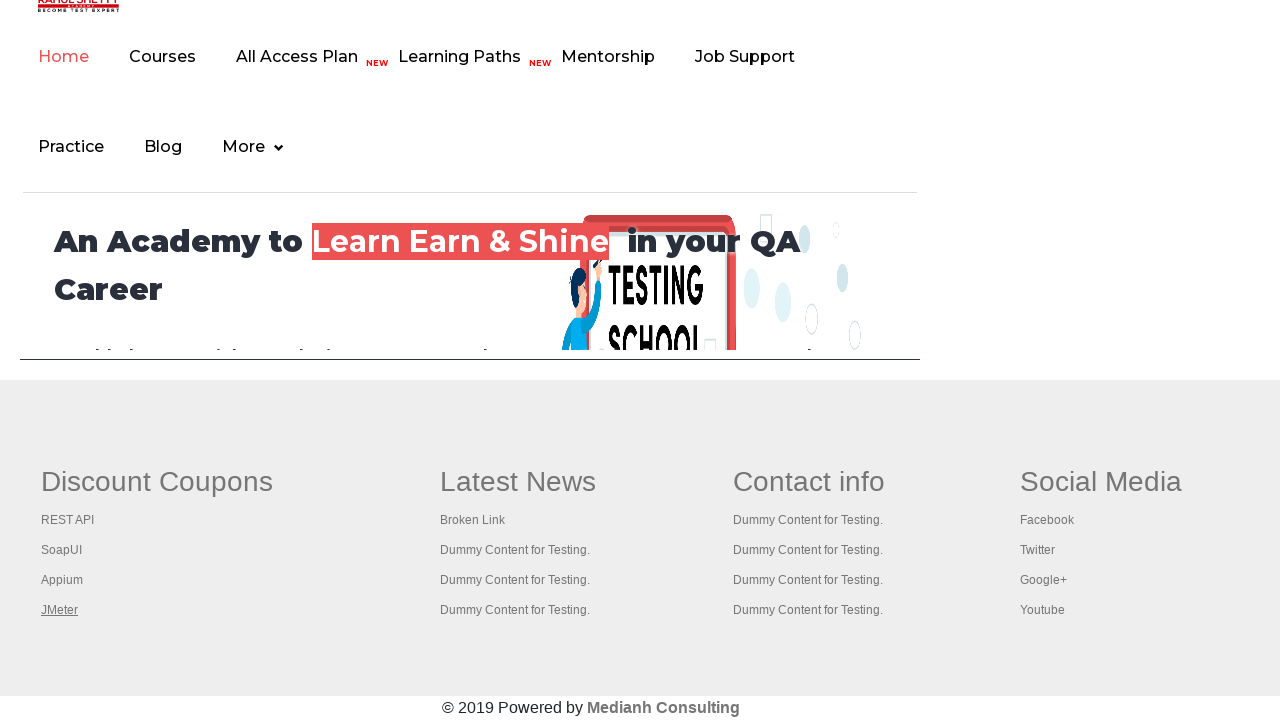

Brought a page/tab to front
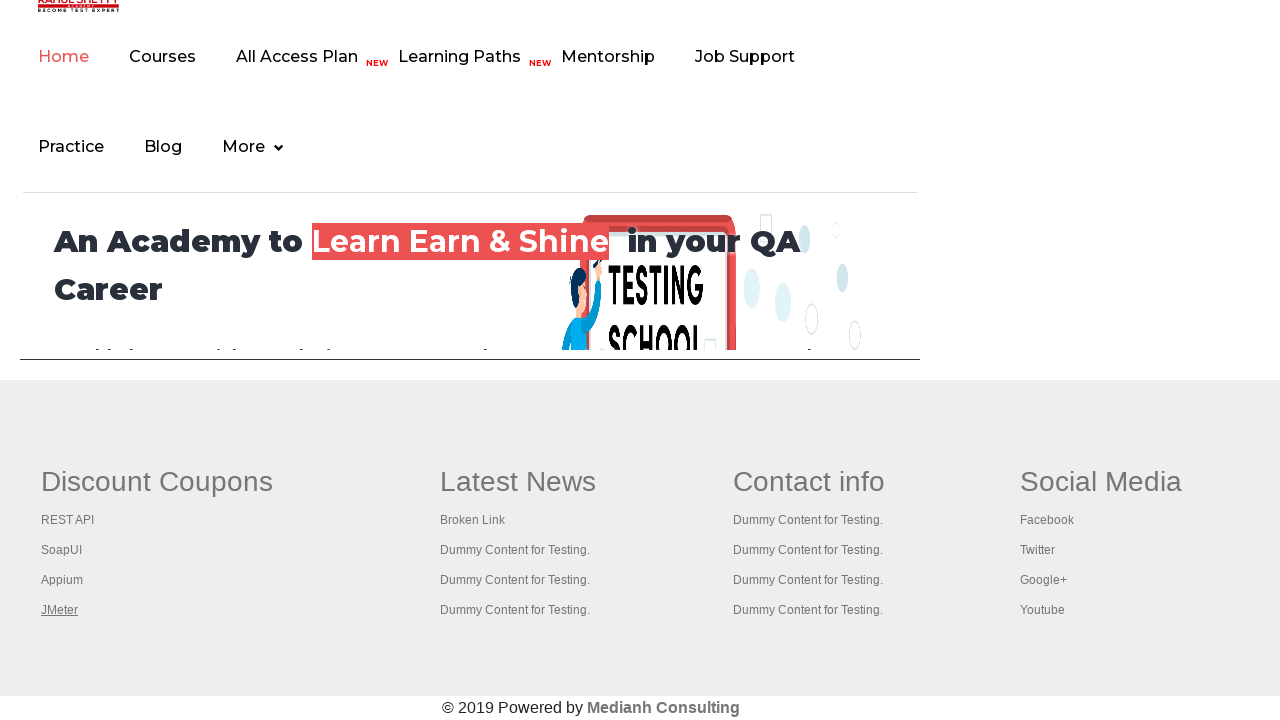

Waited for page content to fully load (domcontentloaded)
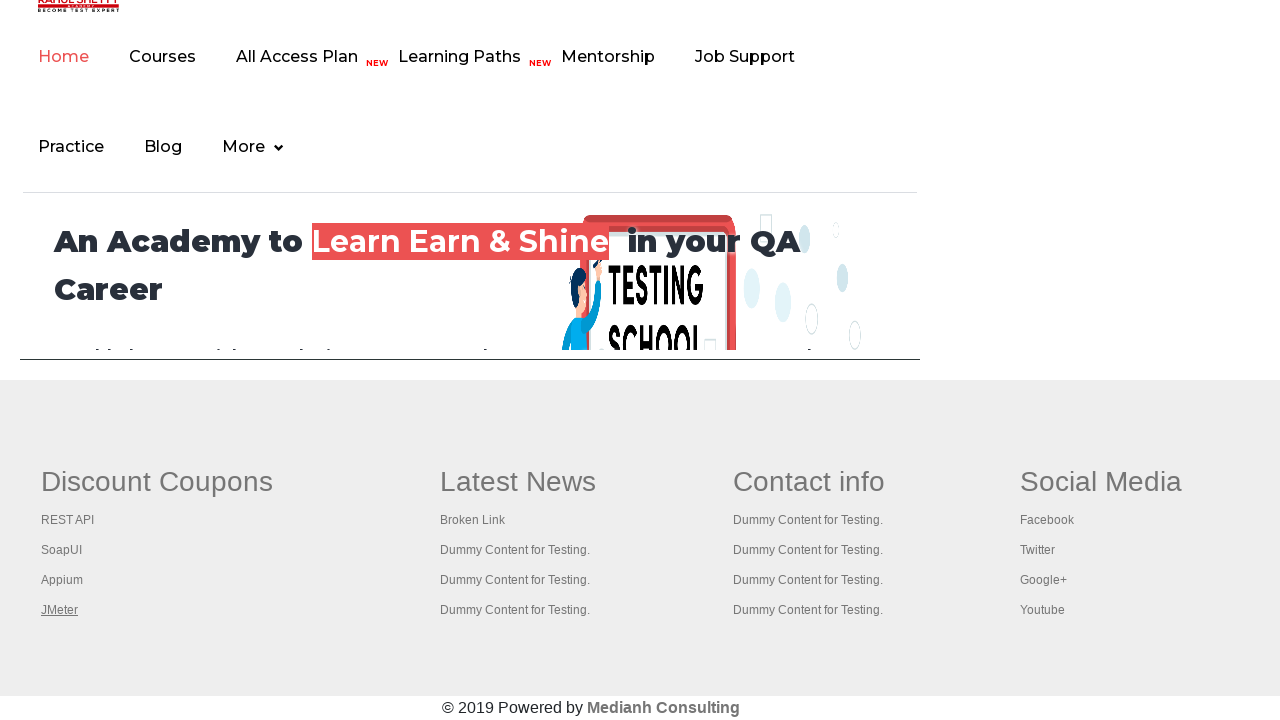

Brought a page/tab to front
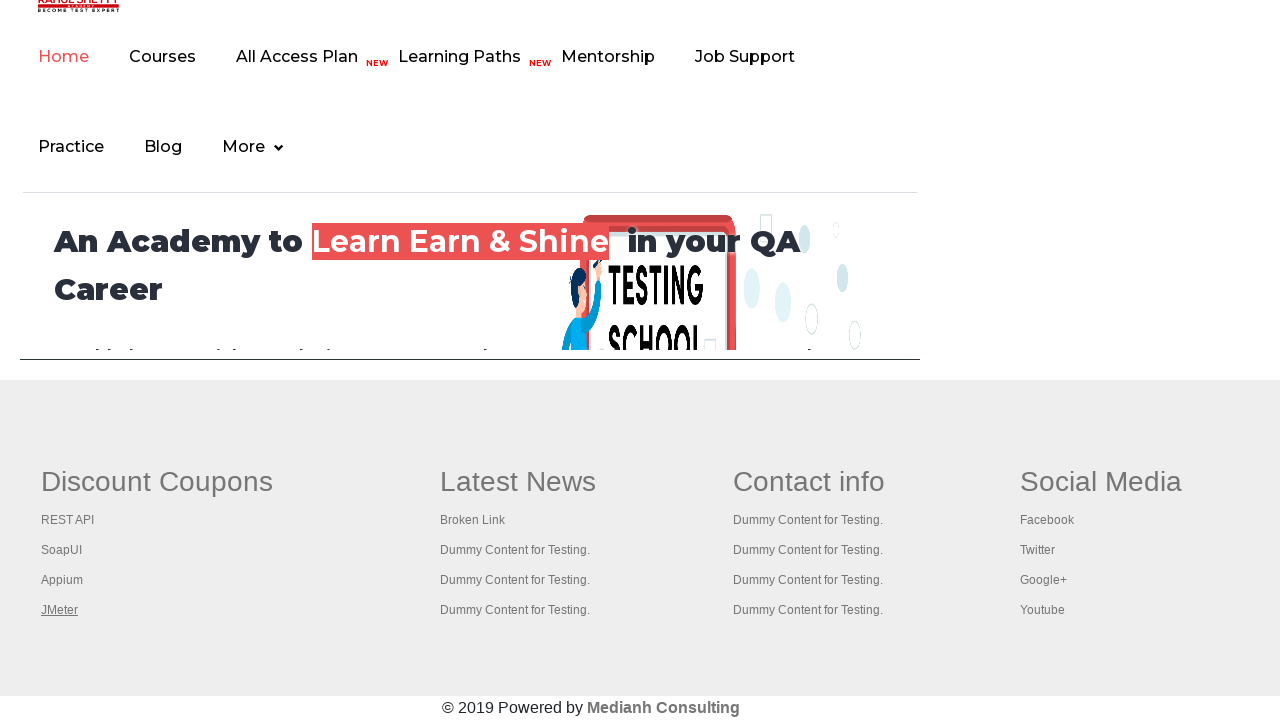

Waited for page content to fully load (domcontentloaded)
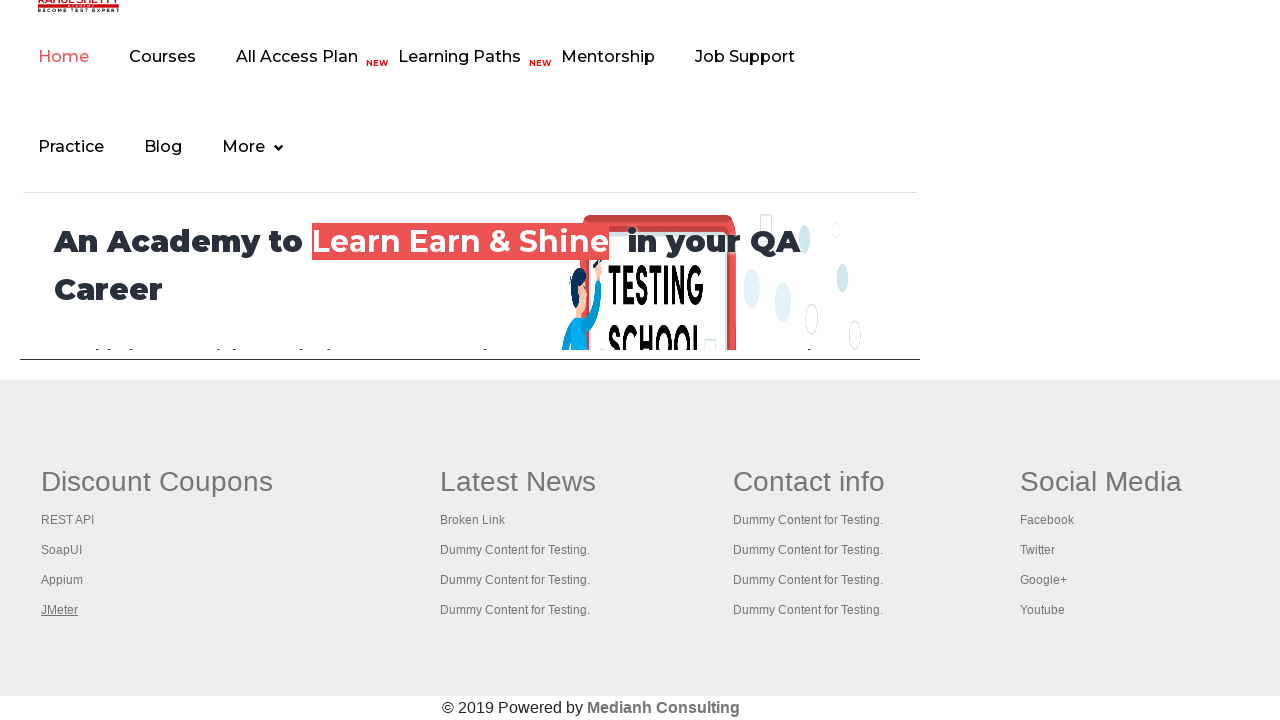

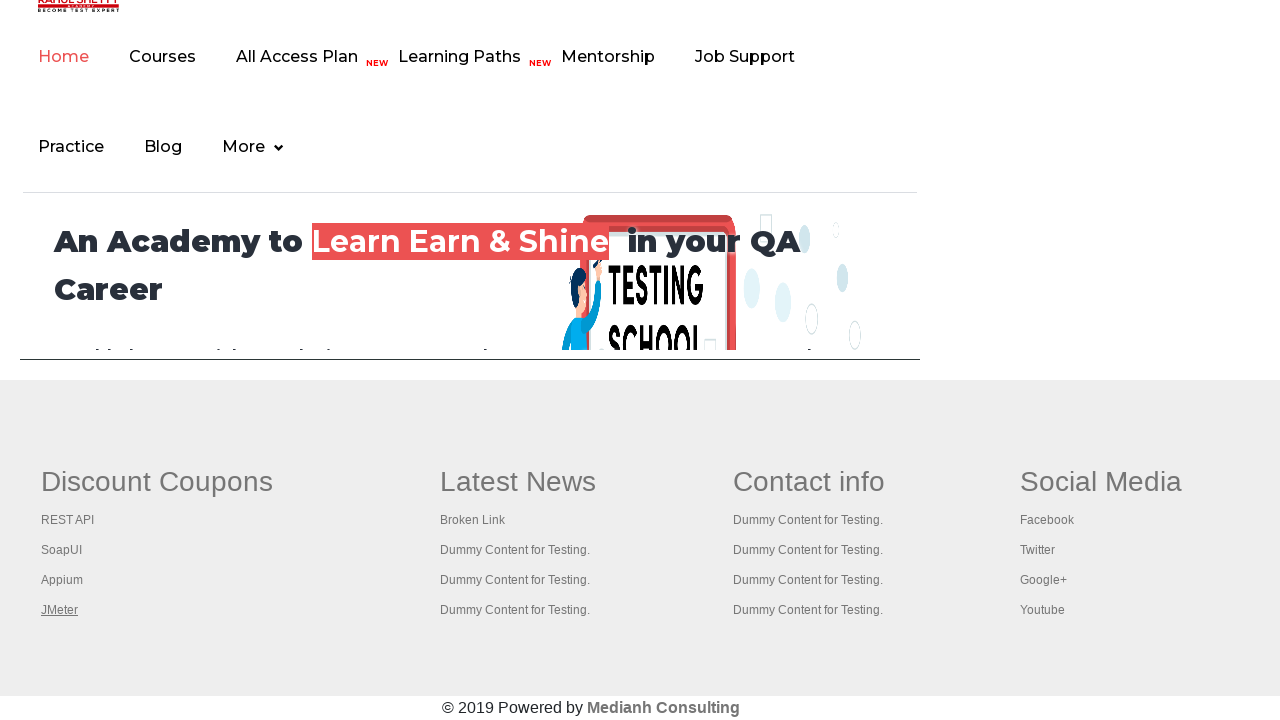